Tests clicking on multiple social media links (Pinterest, Twitter, LinkedIn, Google, Facebook) from the GlobalSQA homepage, which opens new windows/tabs, and then iterates through all window handles to verify navigation.

Starting URL: https://www.globalsqa.com/

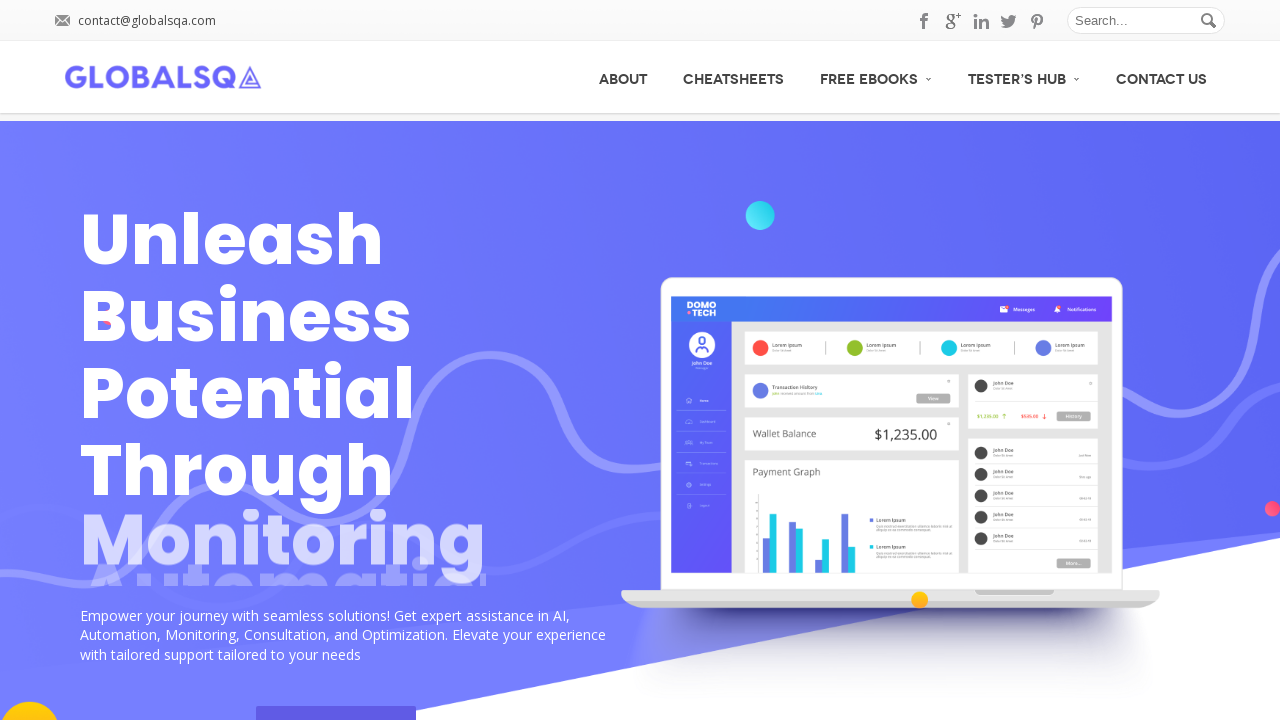

Clicked Pinterest link to open new window at (1037, 21) on text=pinterest
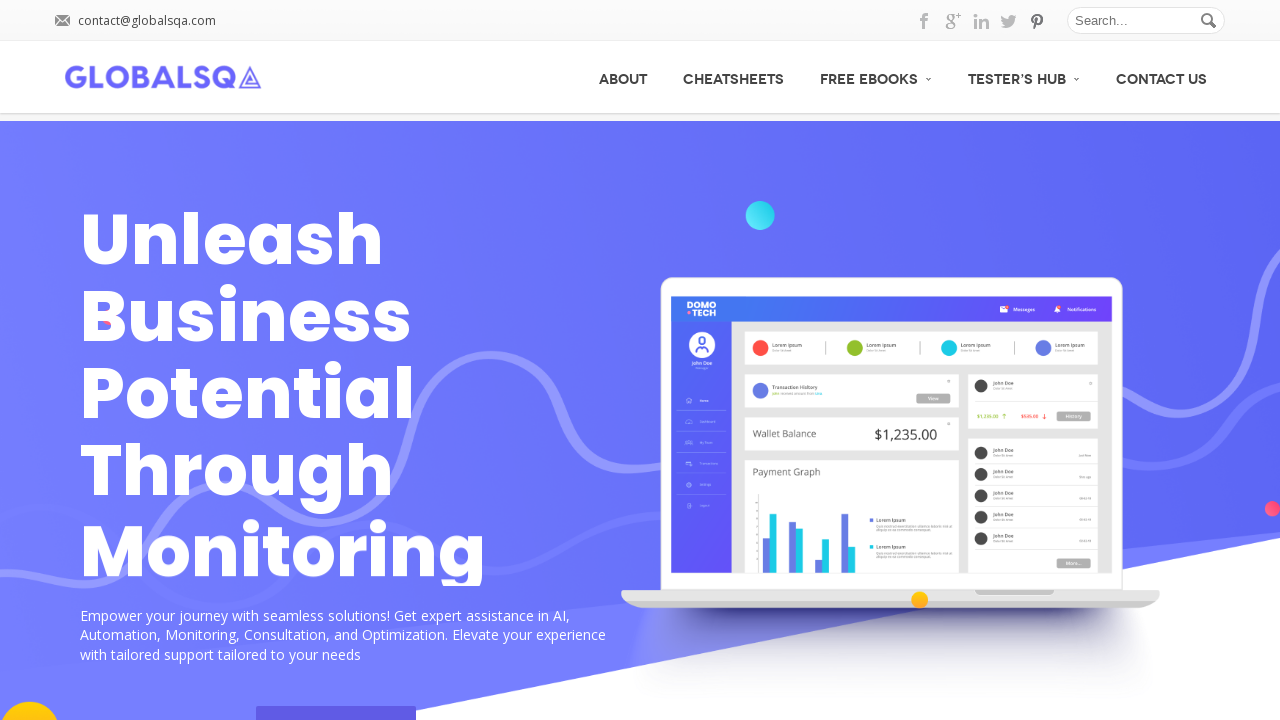

Waited 1 second for Pinterest window to load
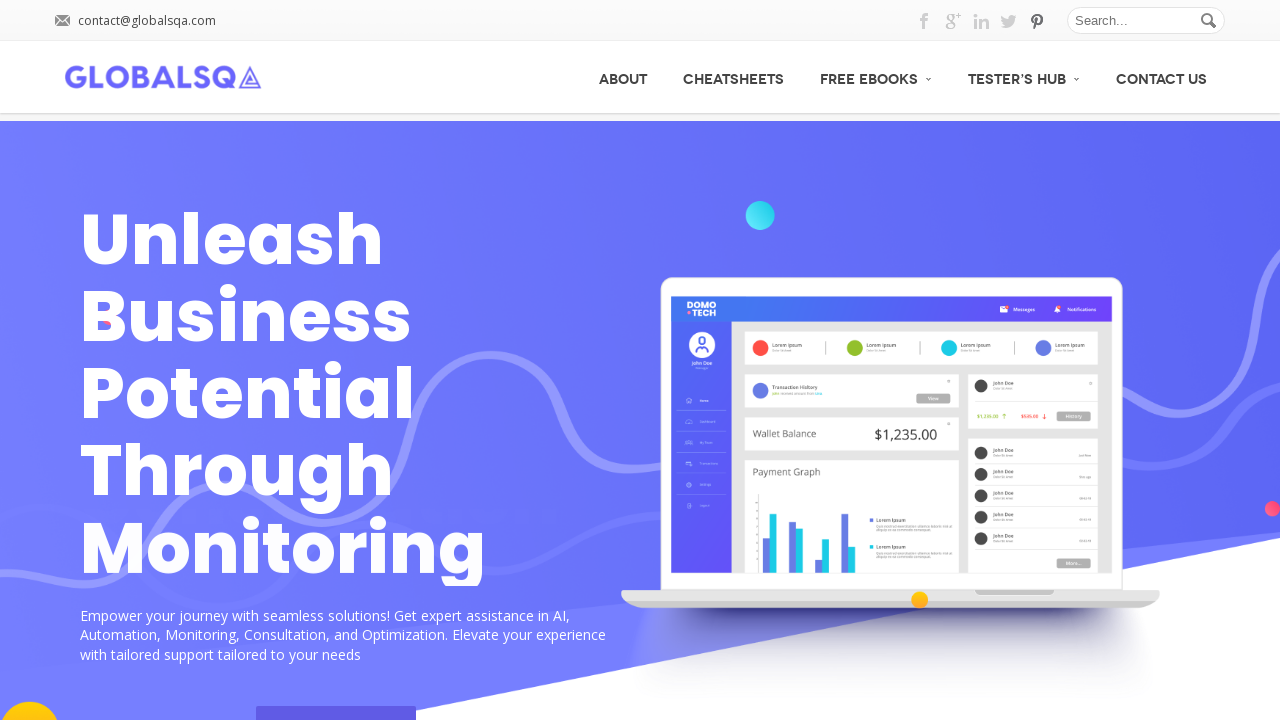

Clicked Twitter link to open new window at (1009, 21) on text=twitter
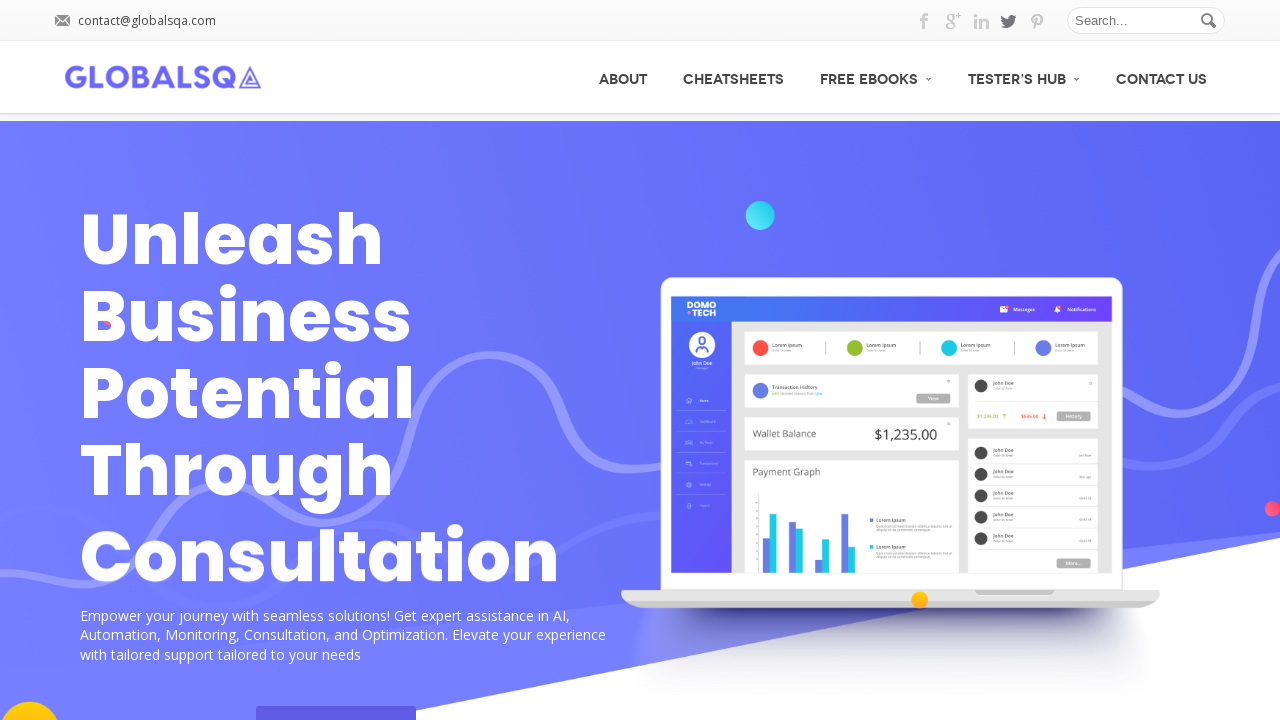

Waited 1 second for Twitter window to load
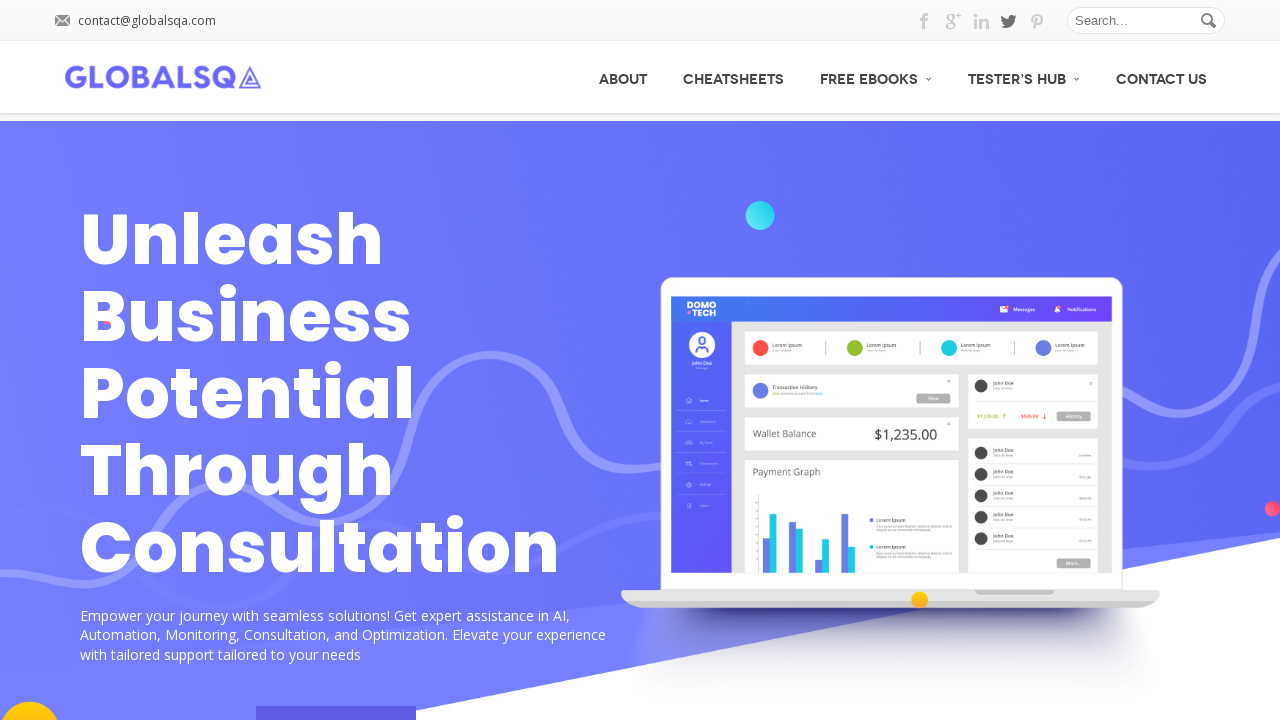

Clicked LinkedIn link to open new window at (981, 21) on text=linkedin
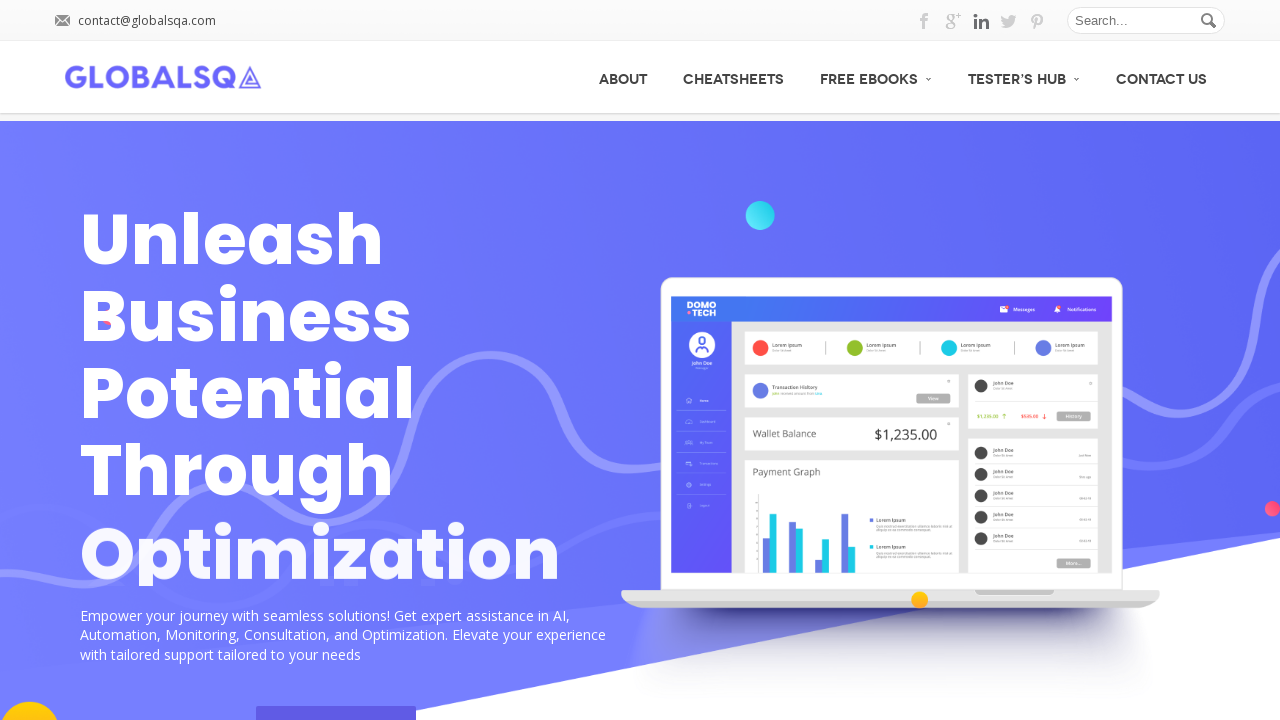

Waited 1 second for LinkedIn window to load
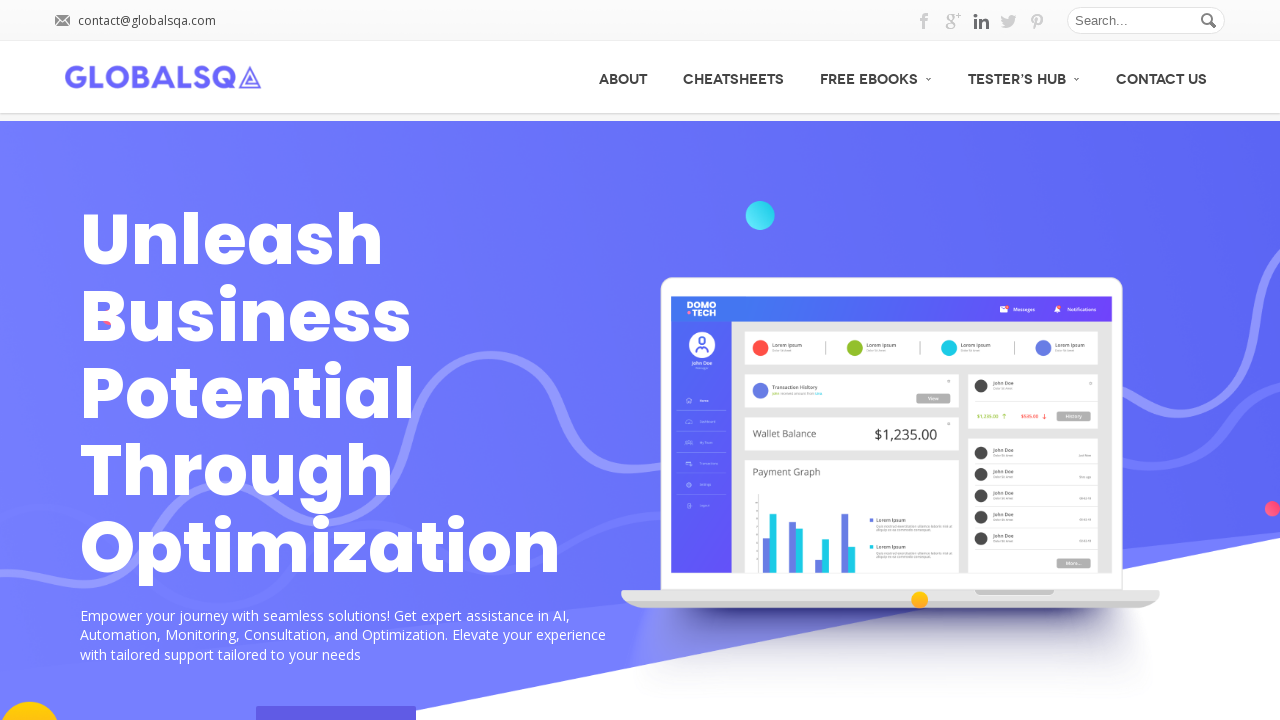

Clicked Google link to open new window at (953, 21) on text=google
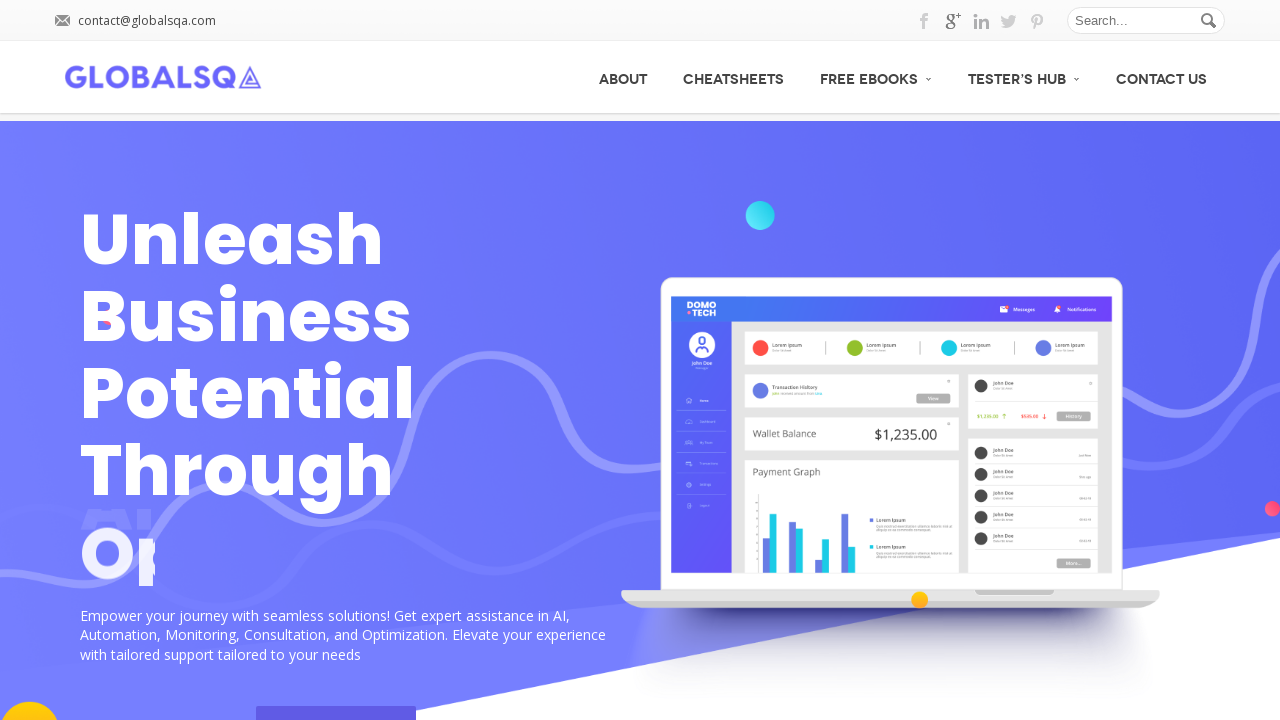

Waited 1 second for Google window to load
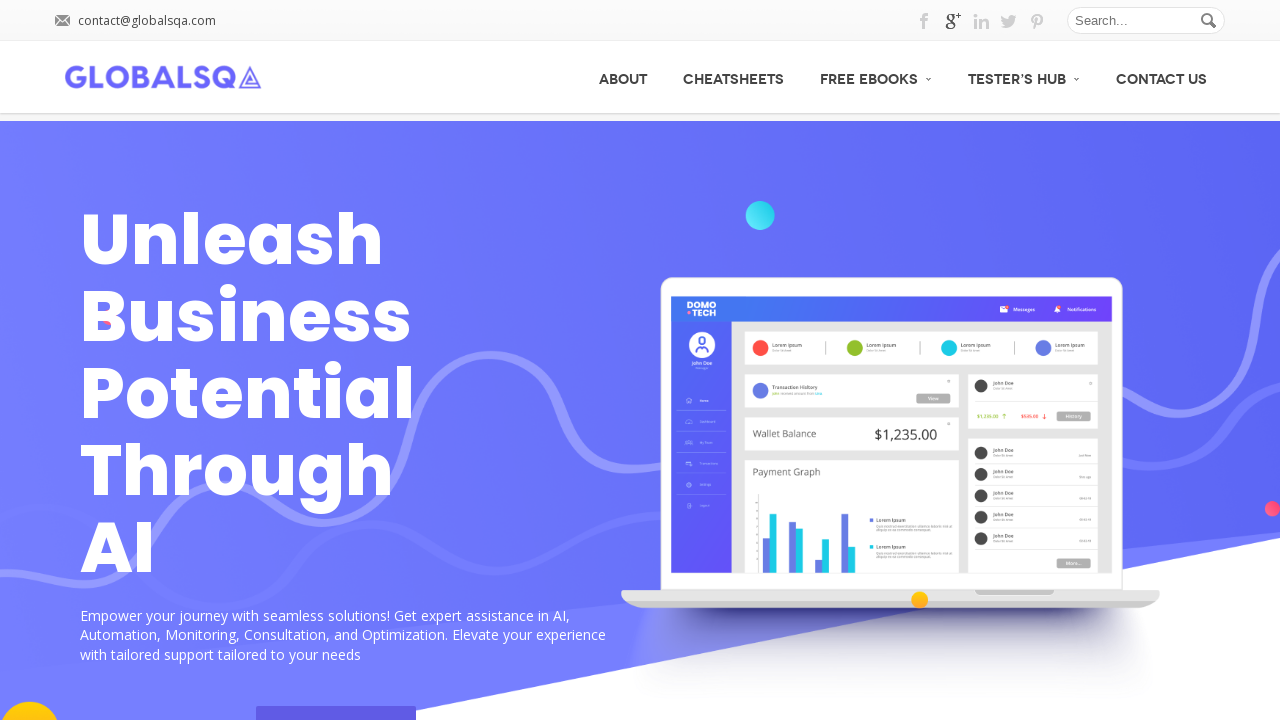

Clicked Facebook link to open new window at (925, 21) on text=facebook
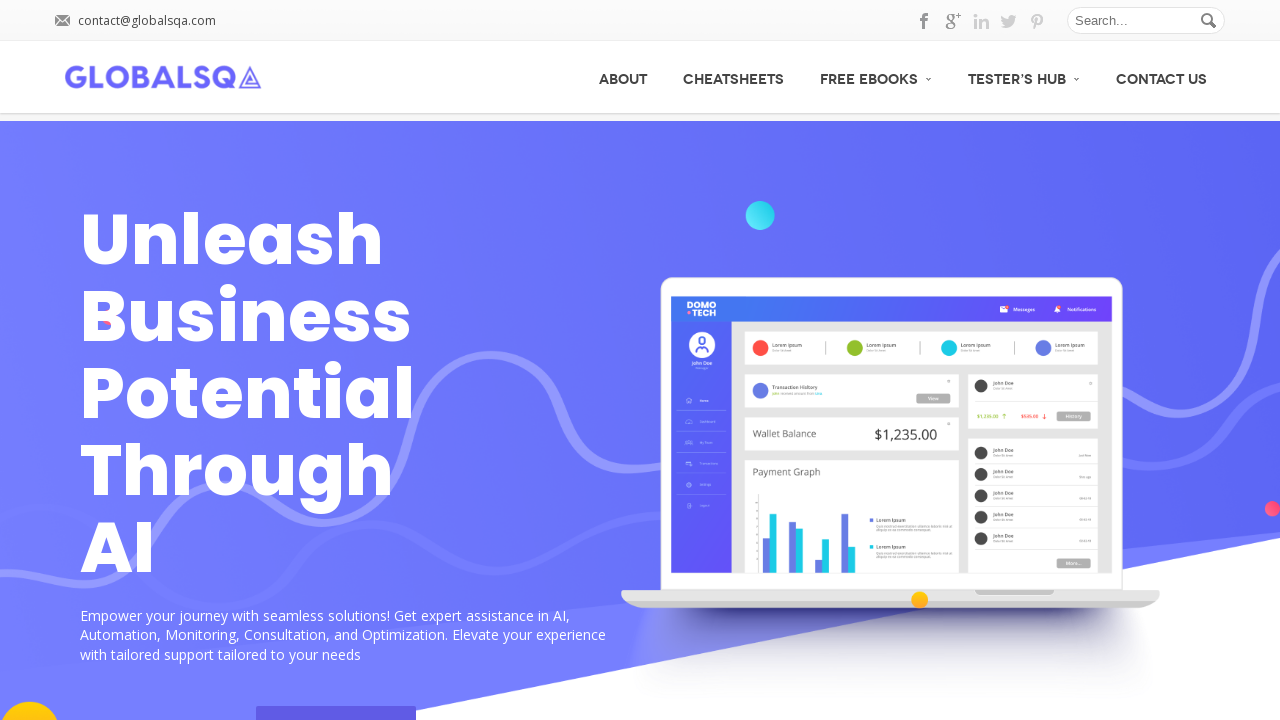

Waited 1 second for Facebook window to load
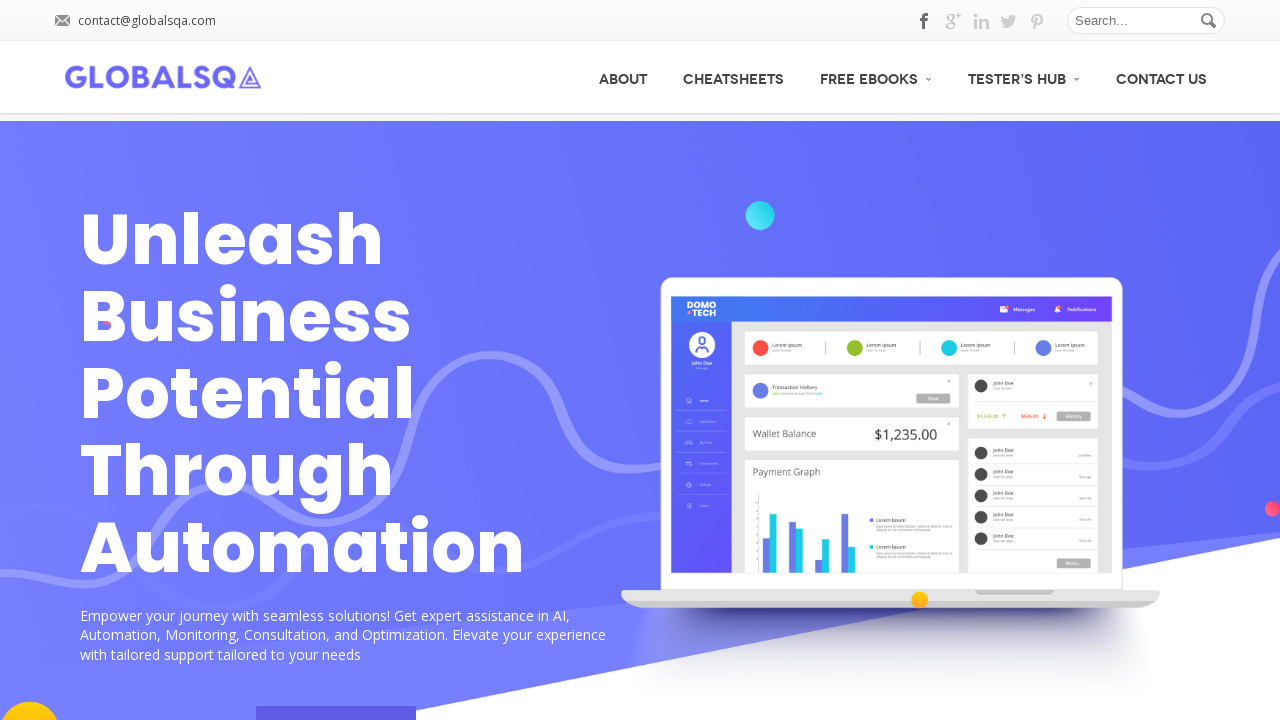

Retrieved all open pages/window handles from context
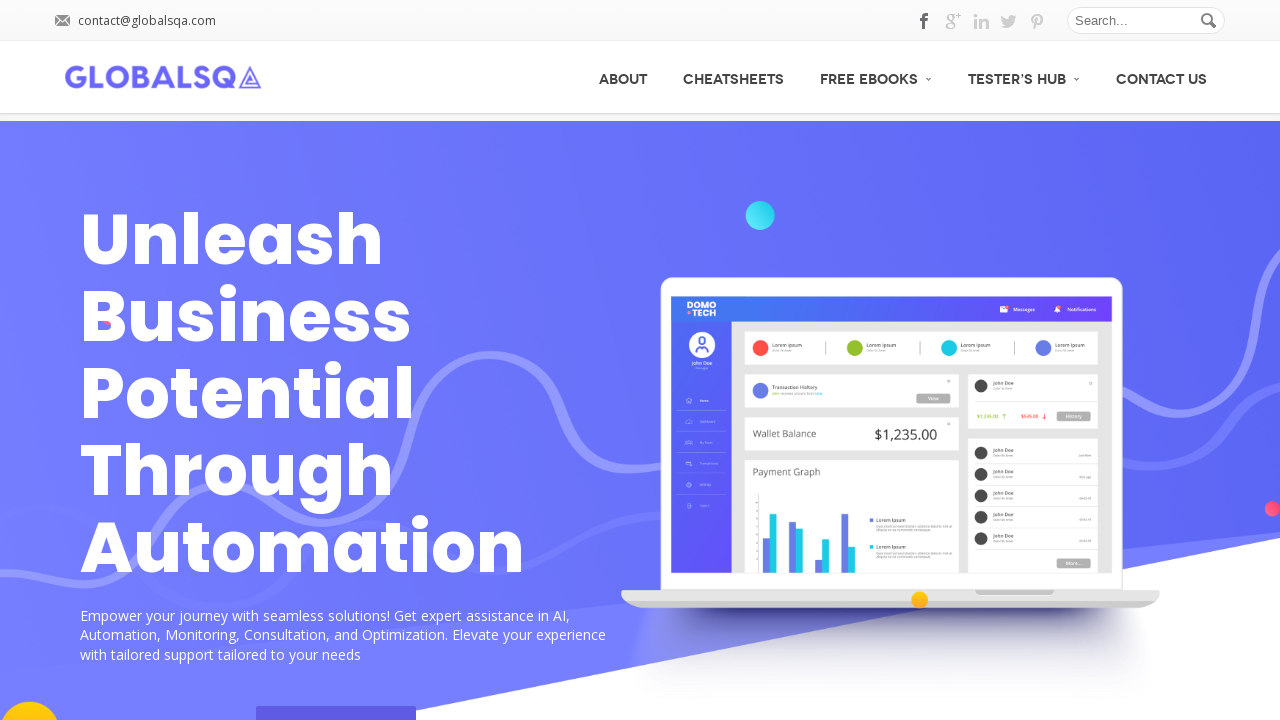

Brought page to front
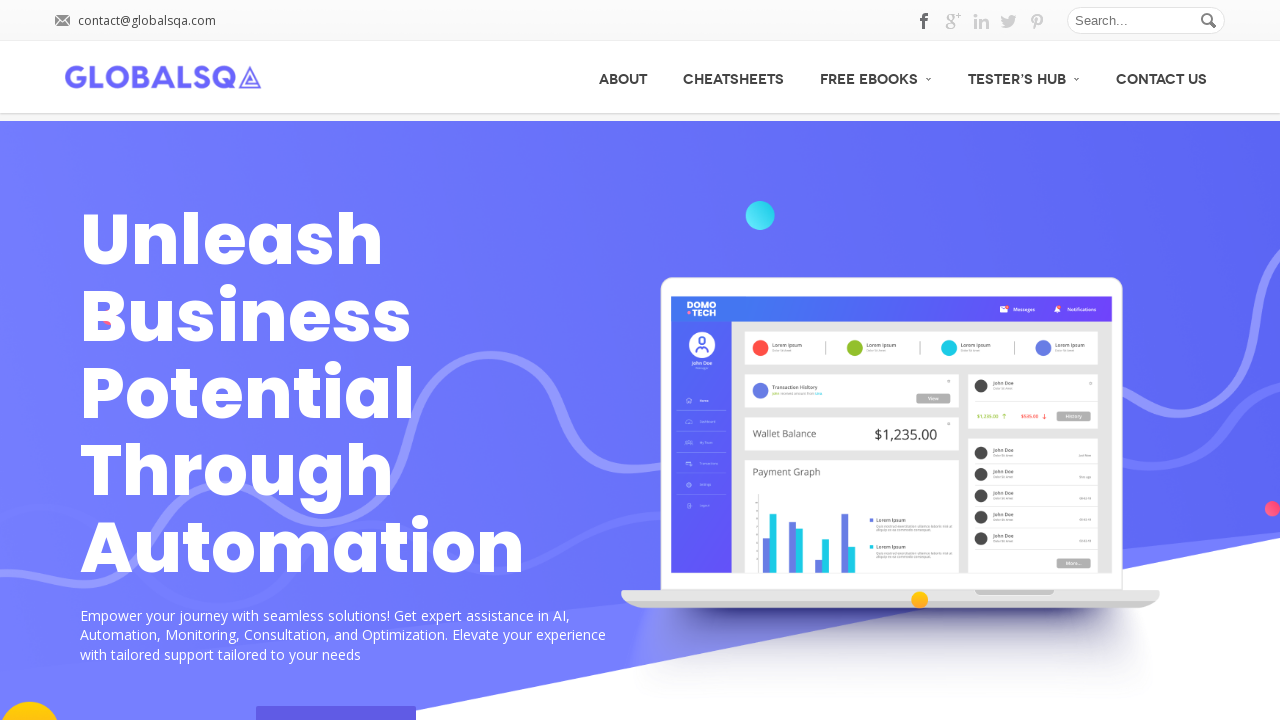

Waited for page to reach domcontentloaded state
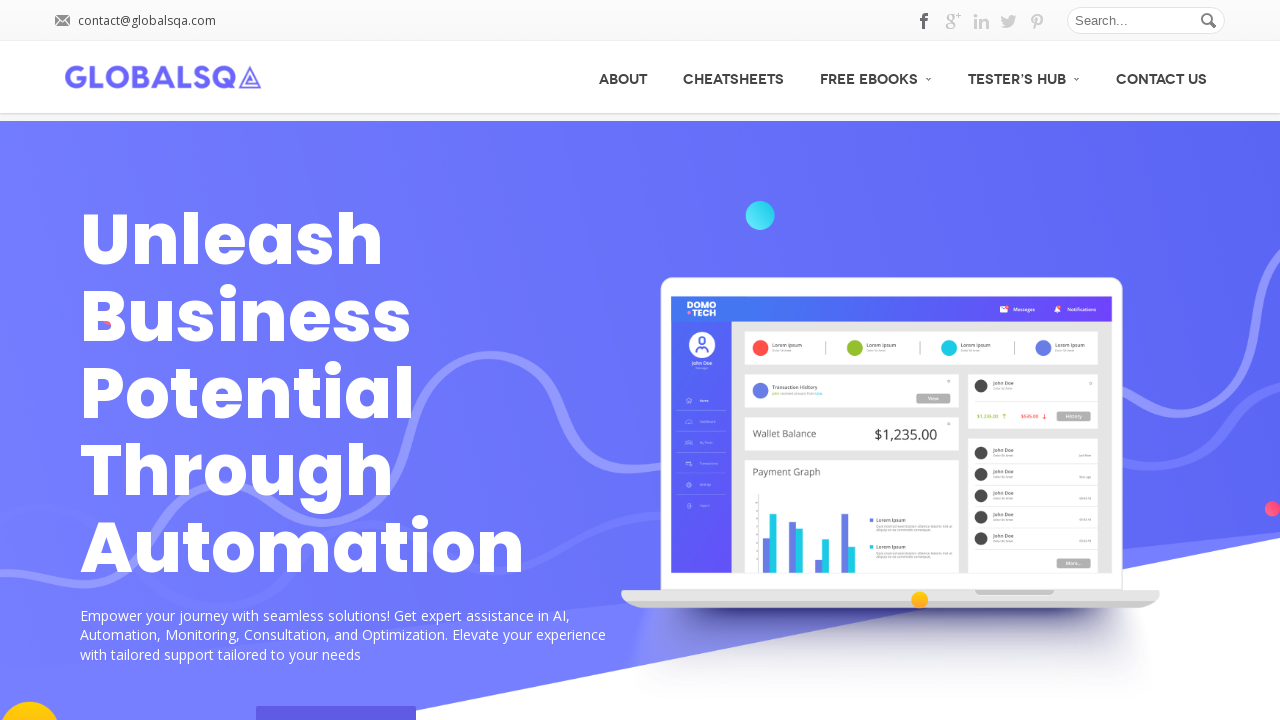

Brought page to front
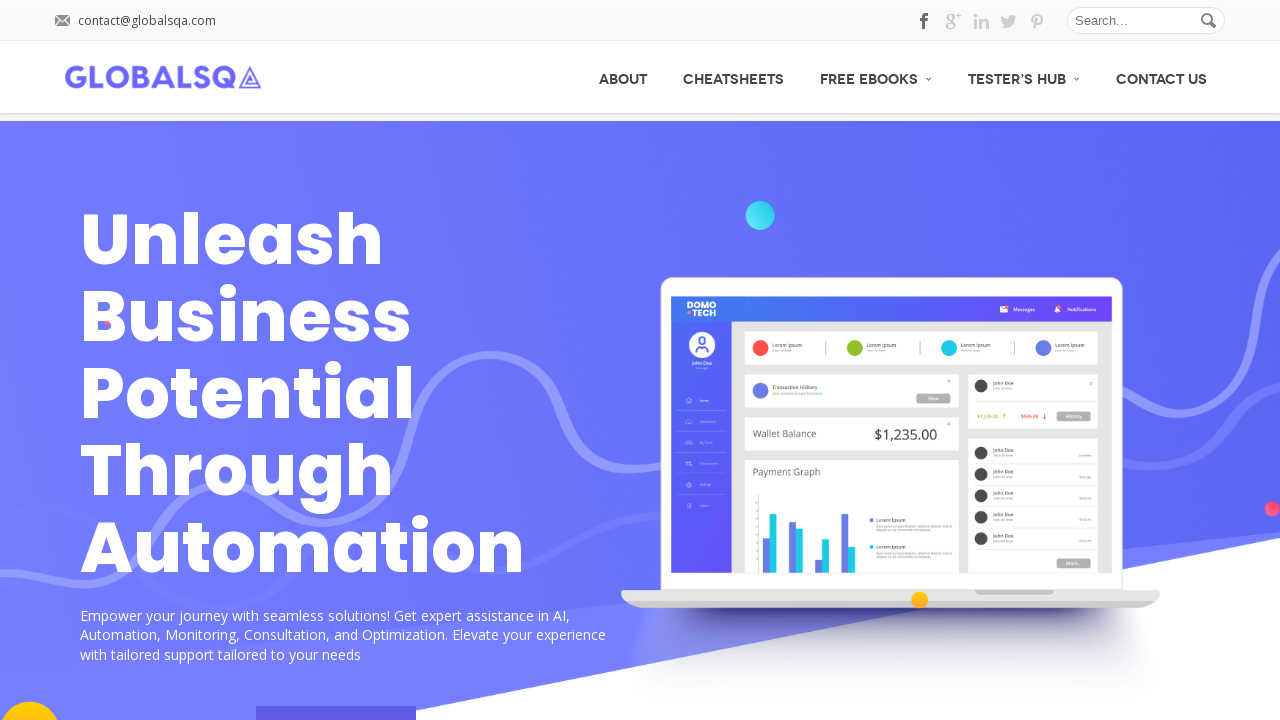

Waited for page to reach domcontentloaded state
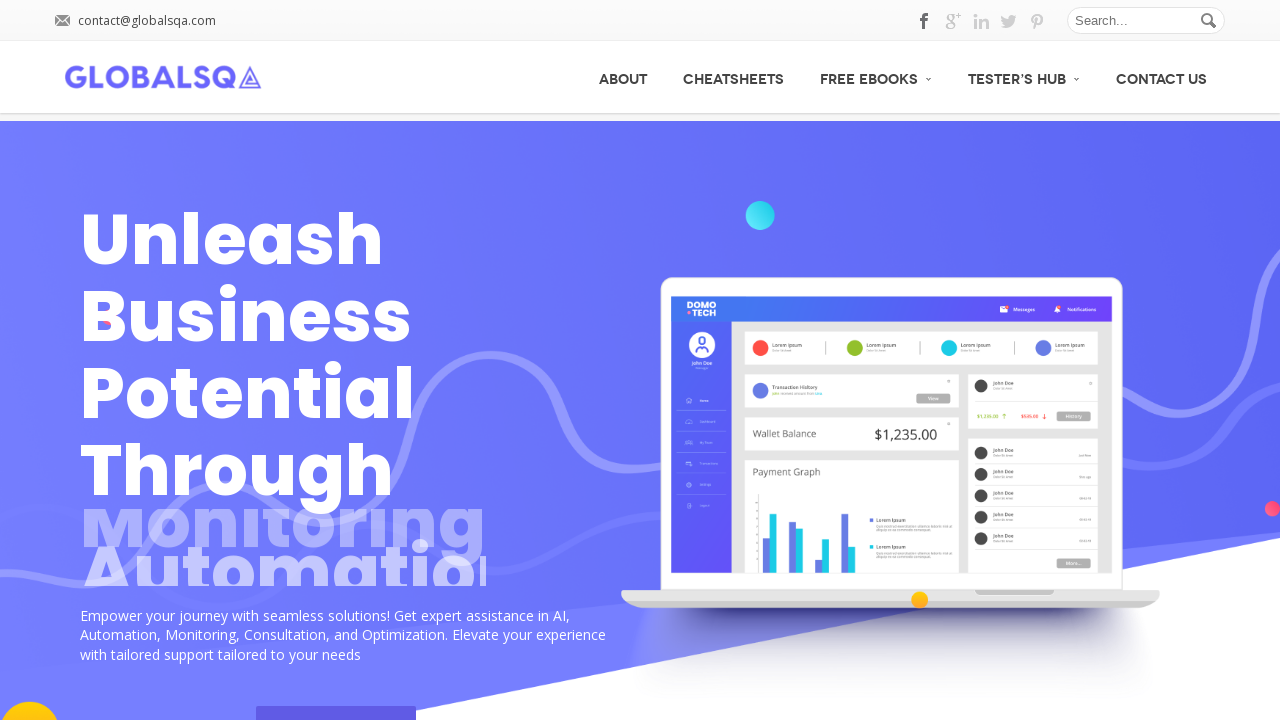

Brought page to front
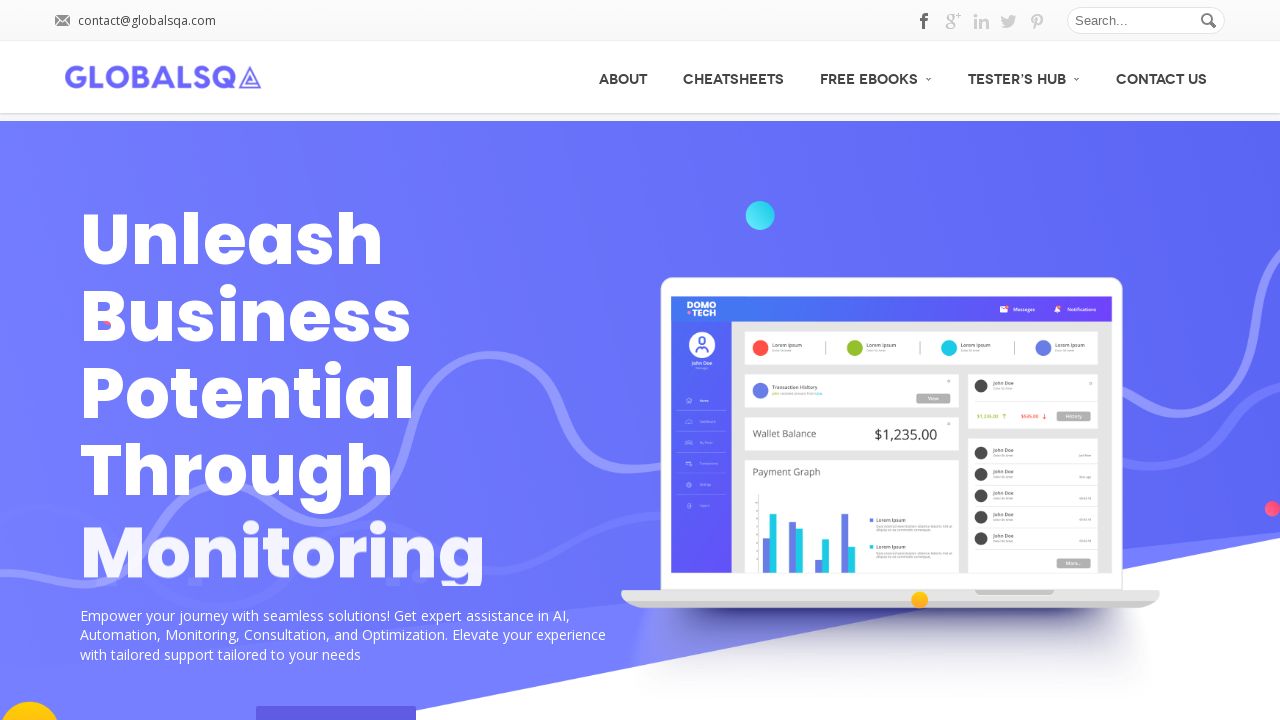

Waited for page to reach domcontentloaded state
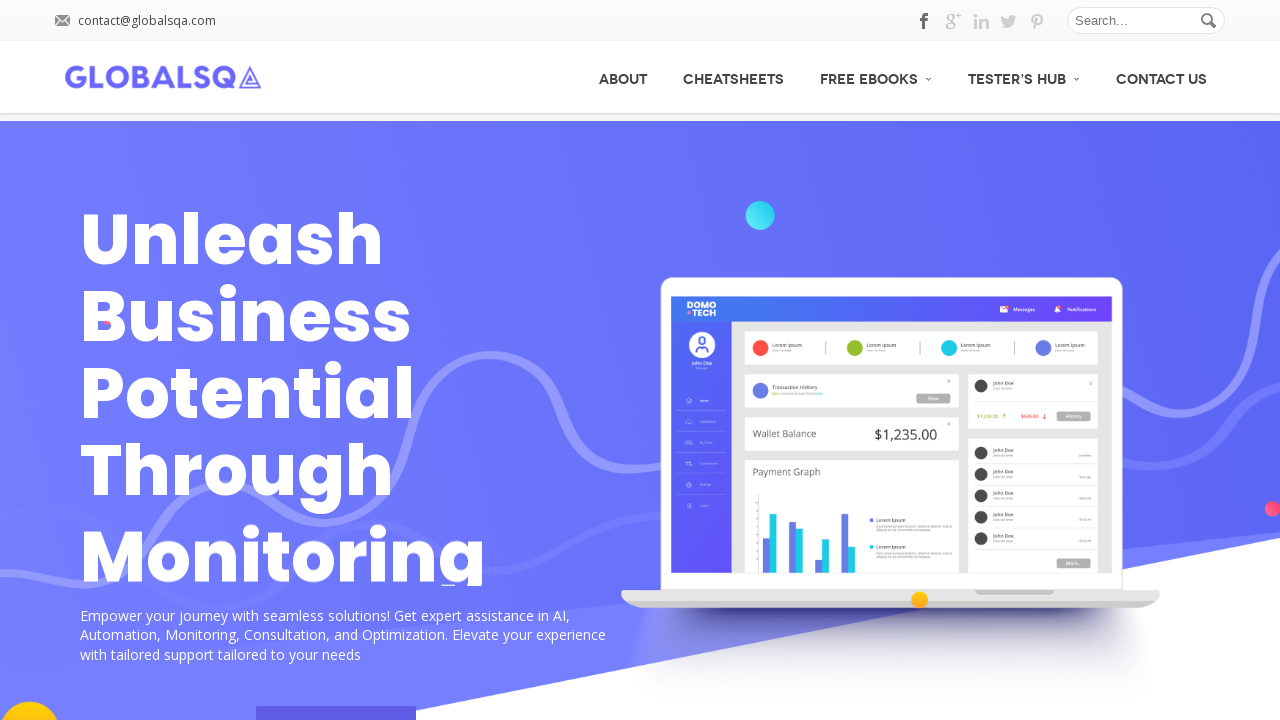

Brought page to front
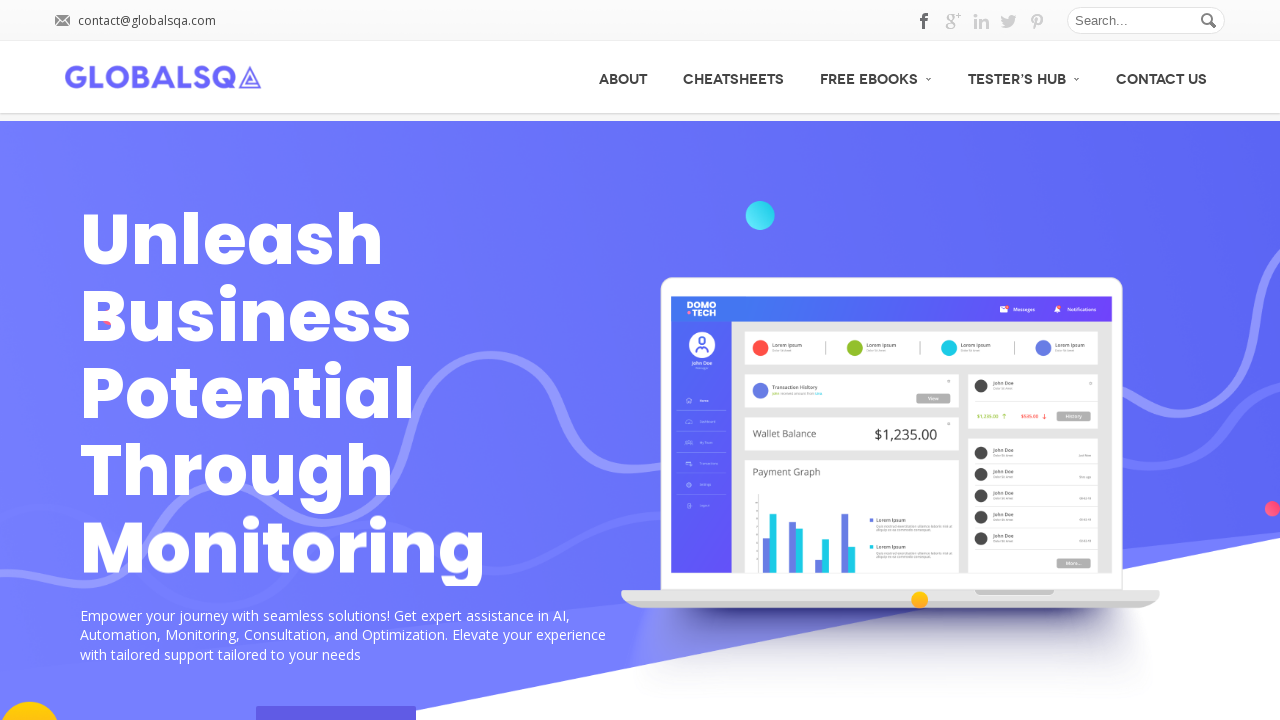

Waited for page to reach domcontentloaded state
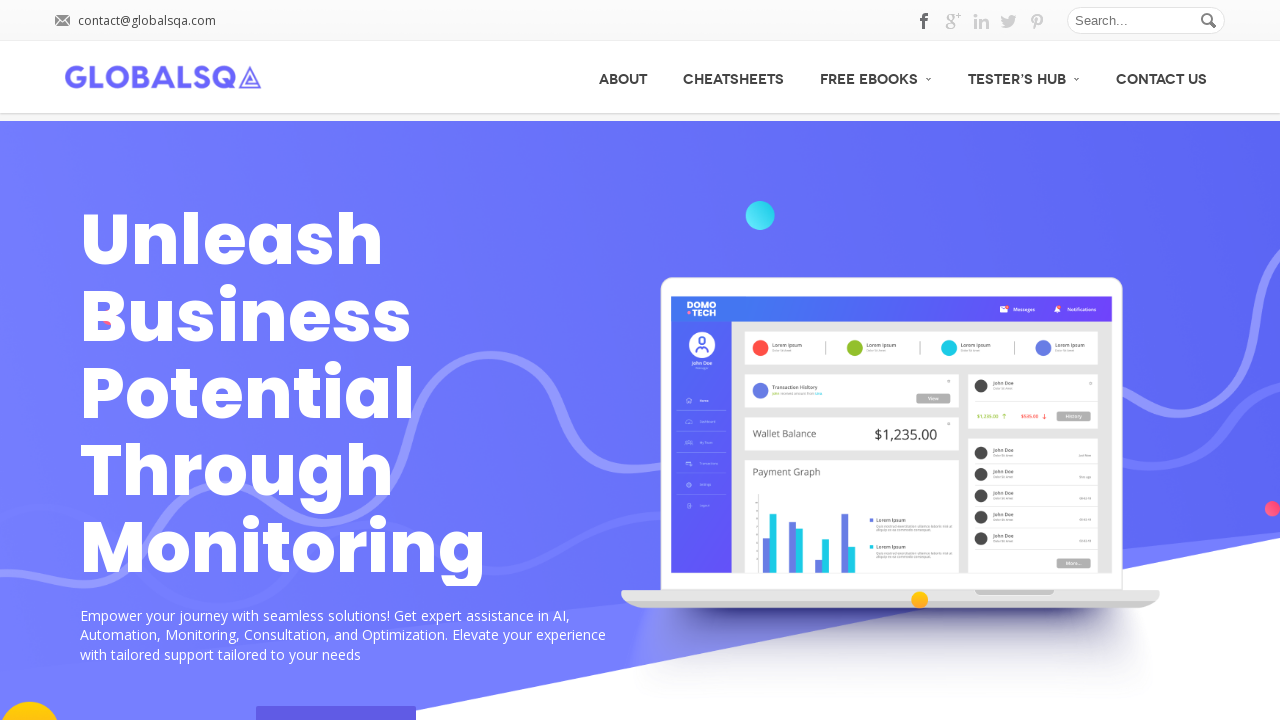

Brought page to front
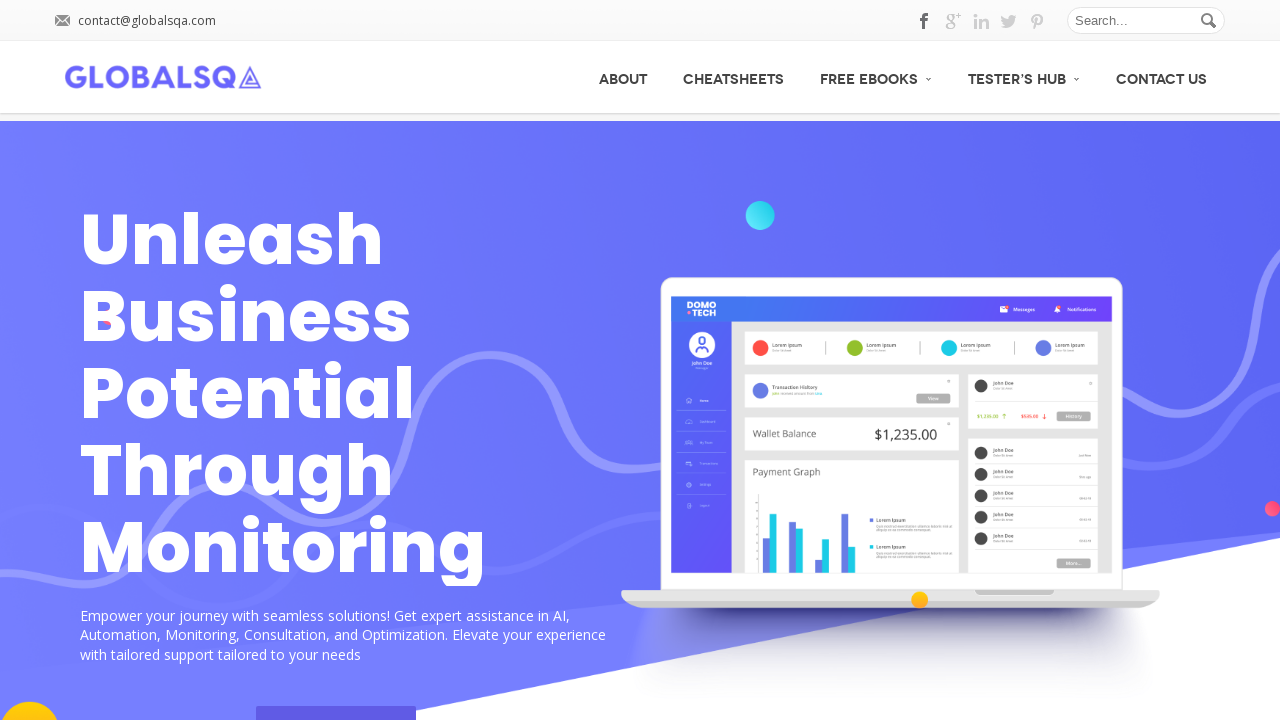

Waited for page to reach domcontentloaded state
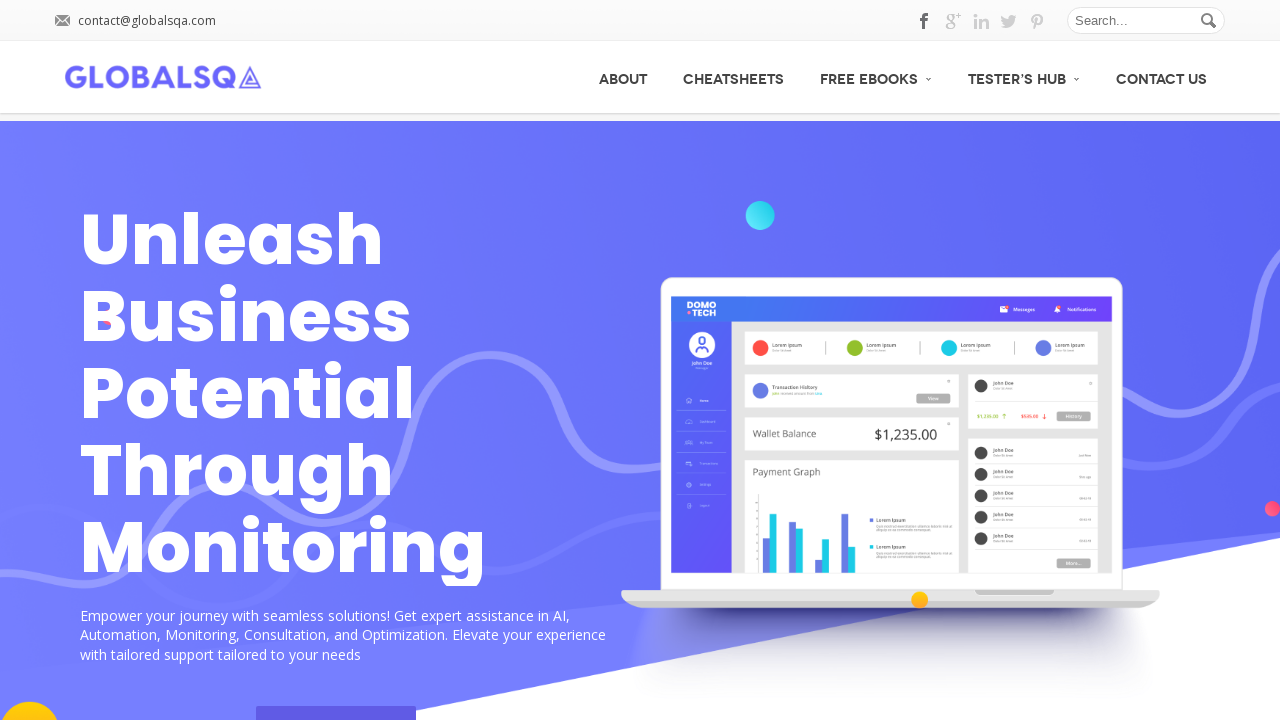

Brought page to front
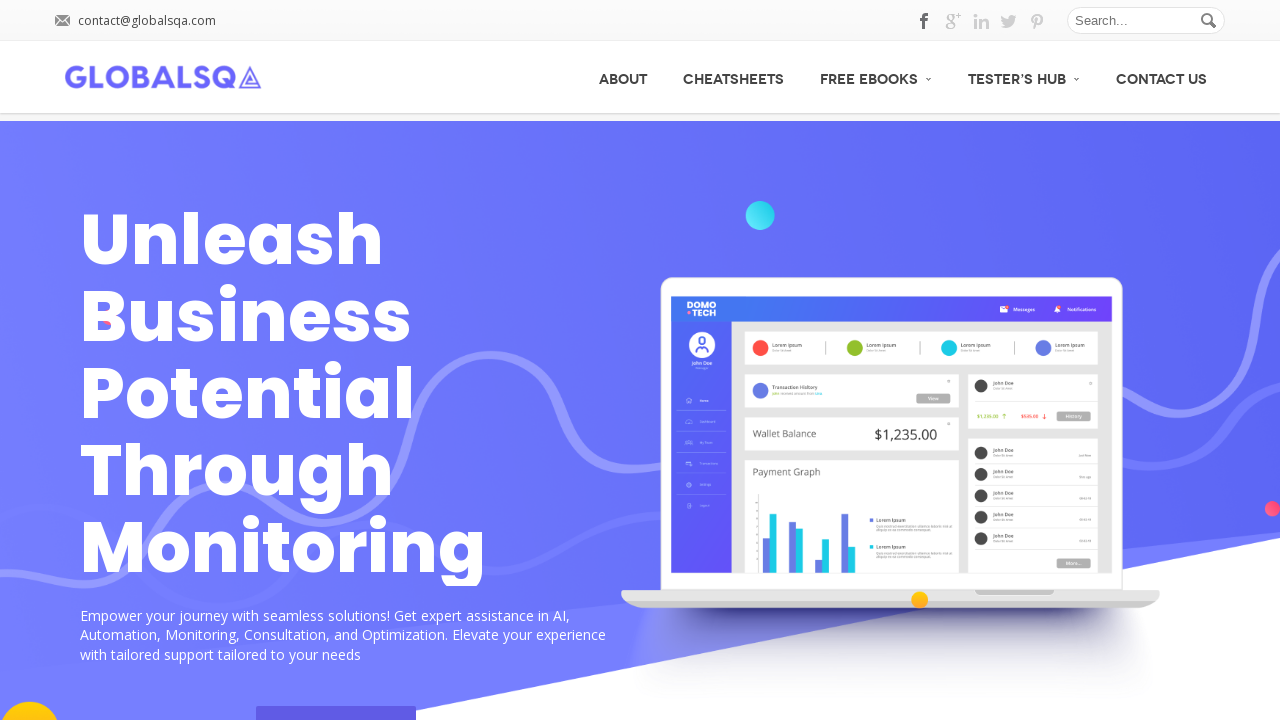

Waited for page to reach domcontentloaded state
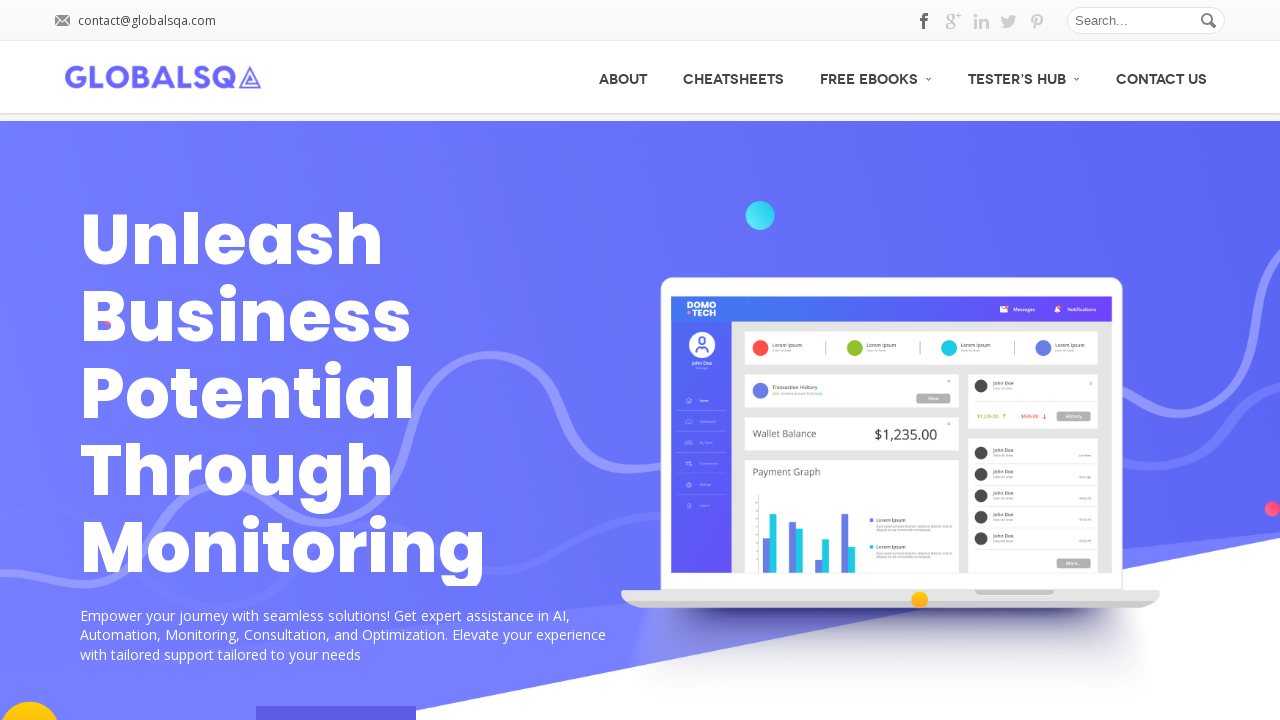

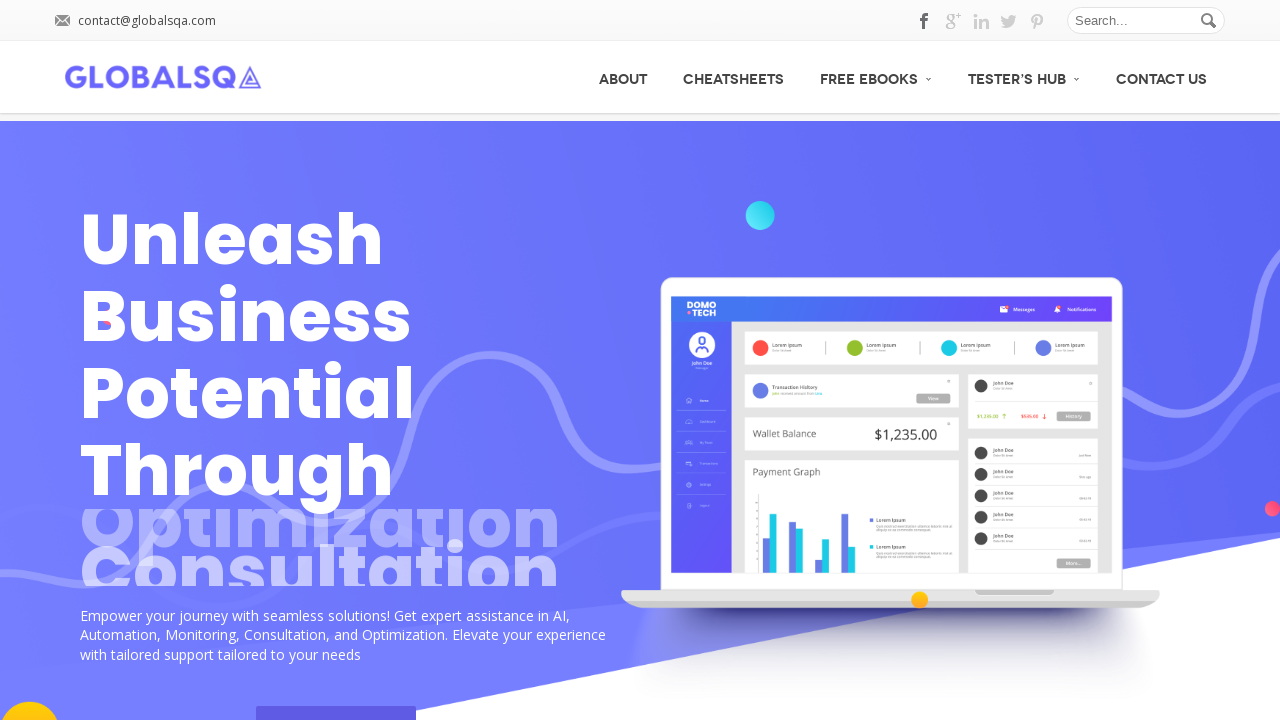